Tests registration form validation with invalid phone number format and length

Starting URL: https://alada.vn/tai-khoan/dang-ky.html

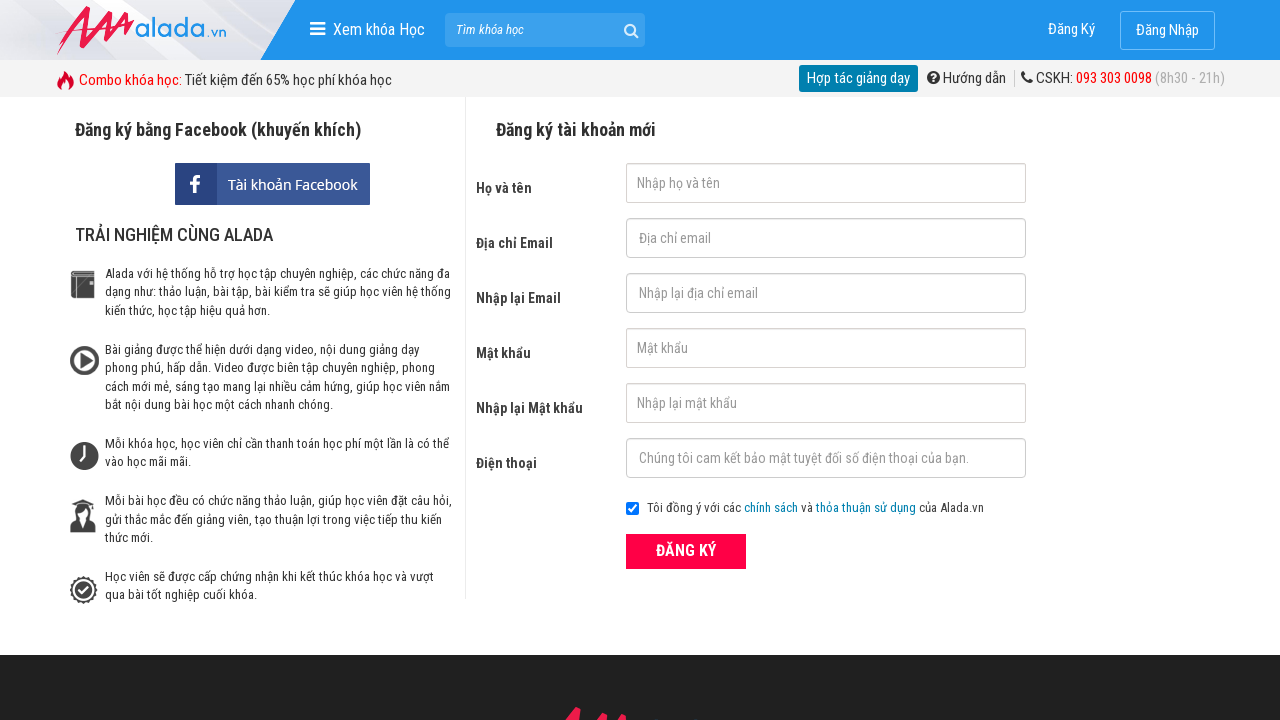

Filled first name field with 'donal' on #txtFirstname
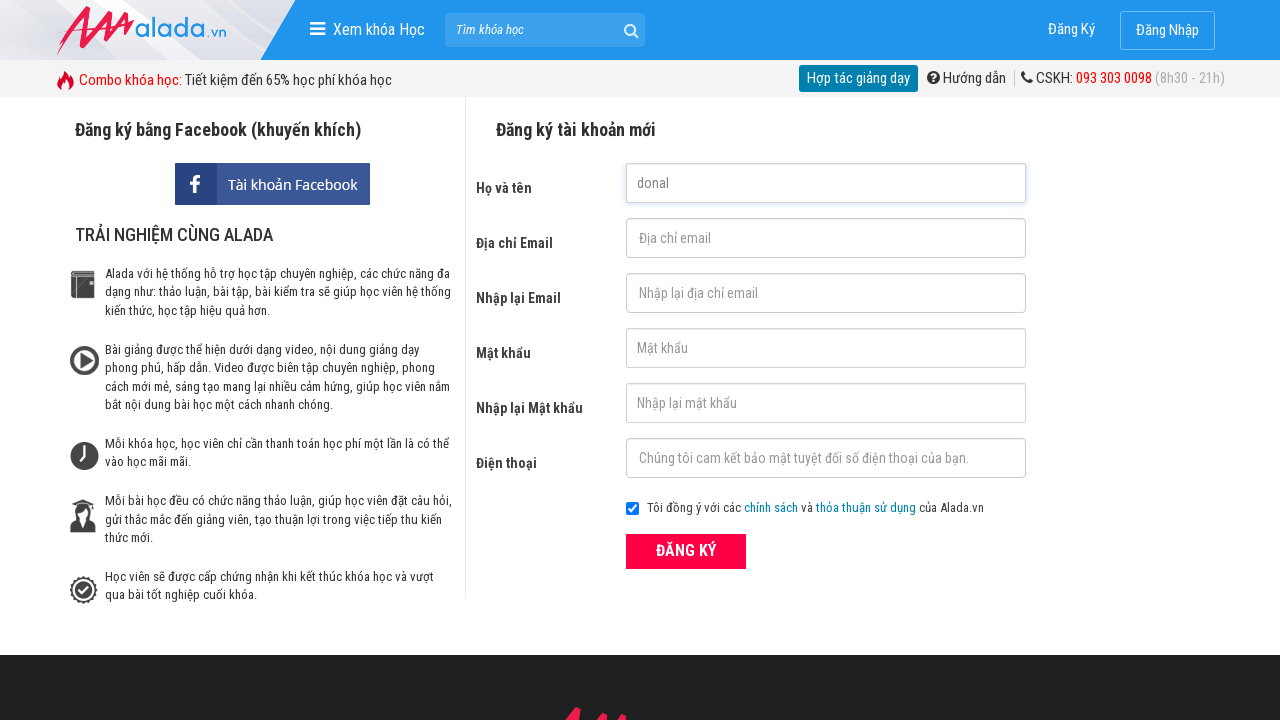

Filled email field with 'joy@99.com' on #txtEmail
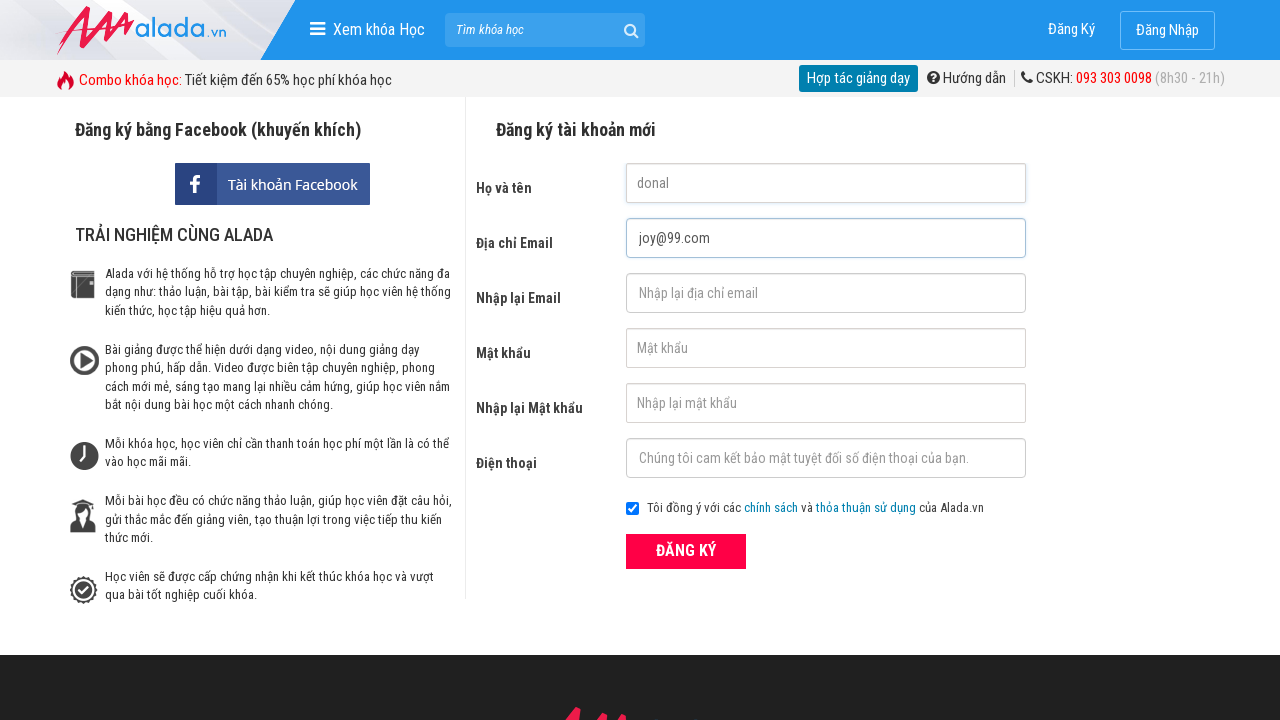

Filled confirm email field with 'joy@99.comm' on #txtCEmail
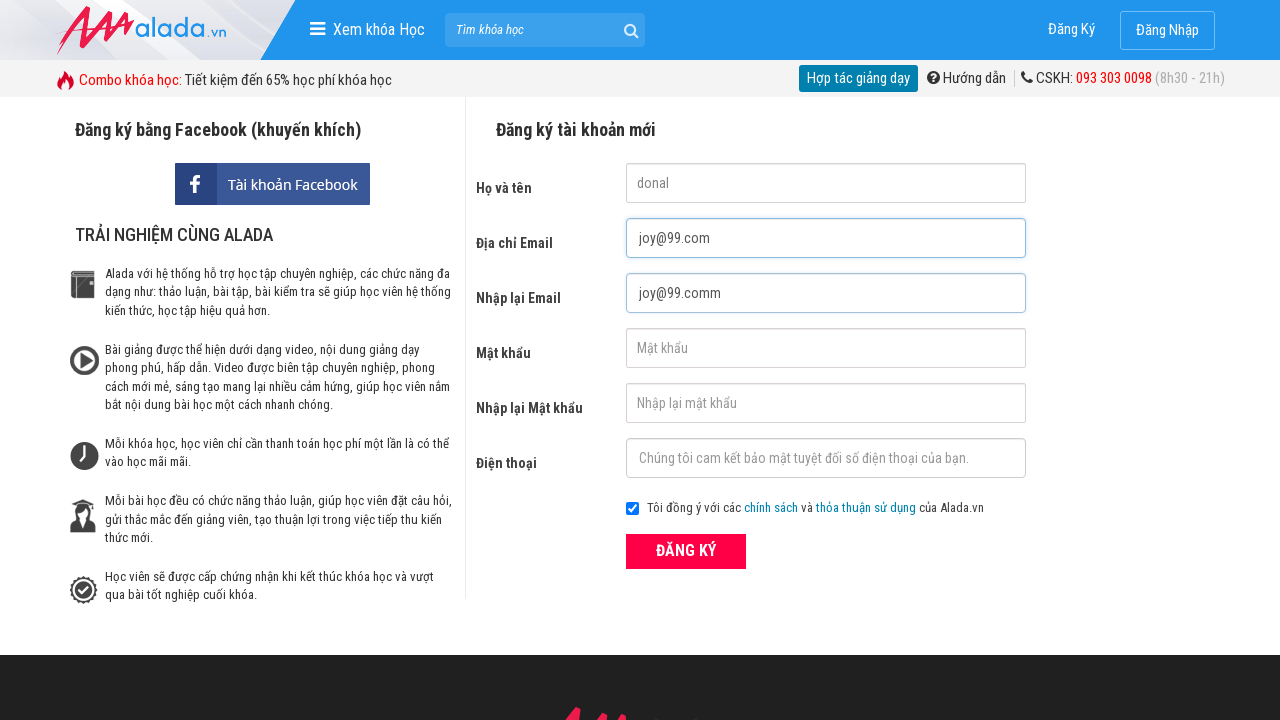

Filled password field with '123456' on #txtPassword
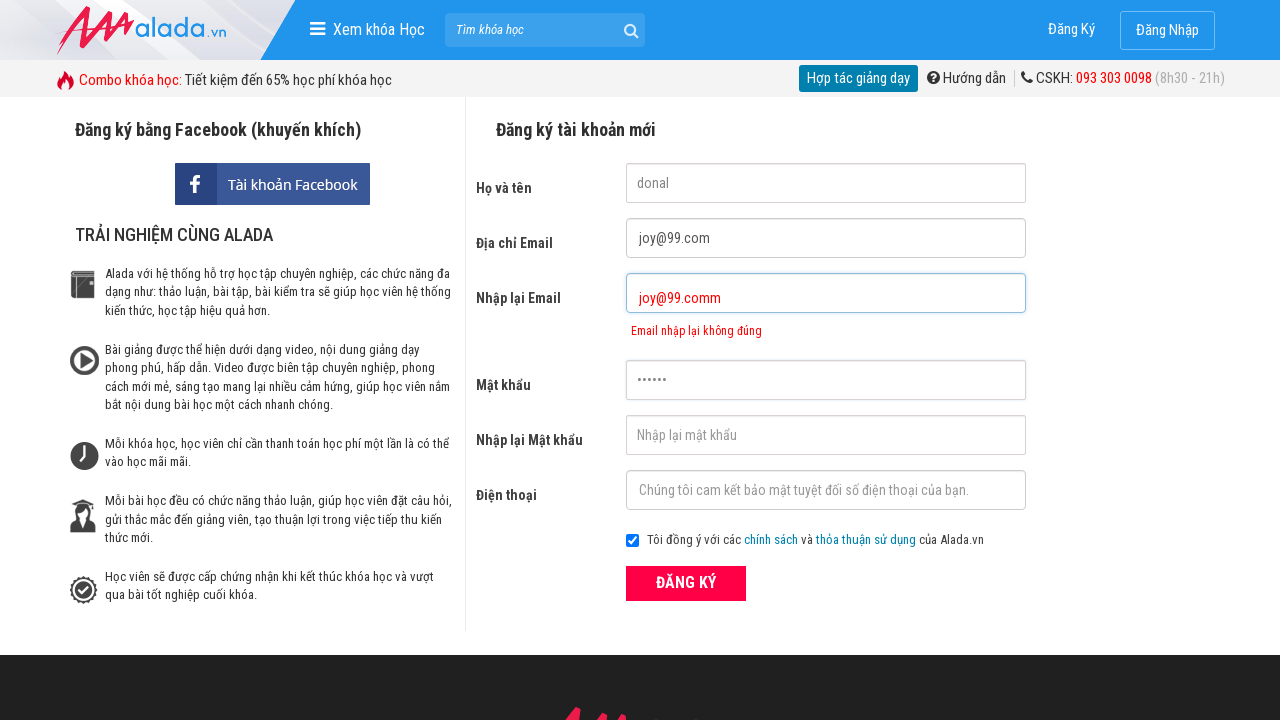

Filled confirm password field with '1123456' on #txtCPassword
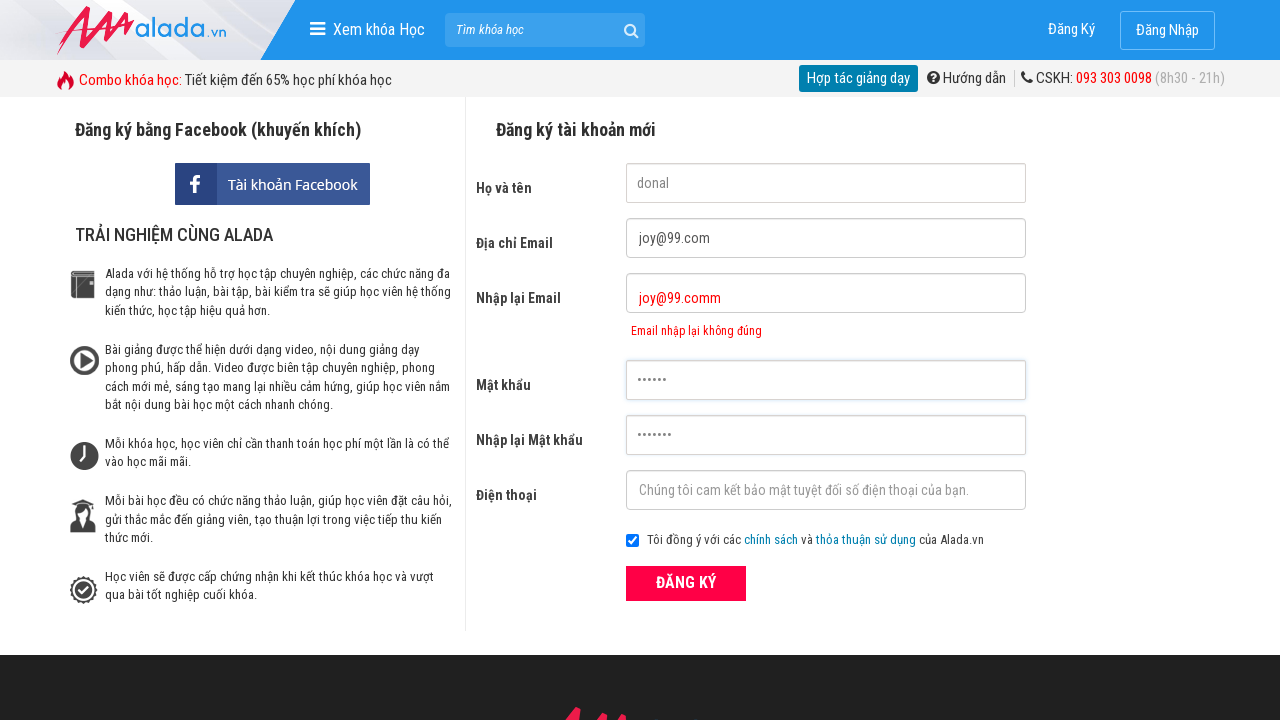

Filled phone field with invalid prefix '1911111111' on #txtPhone
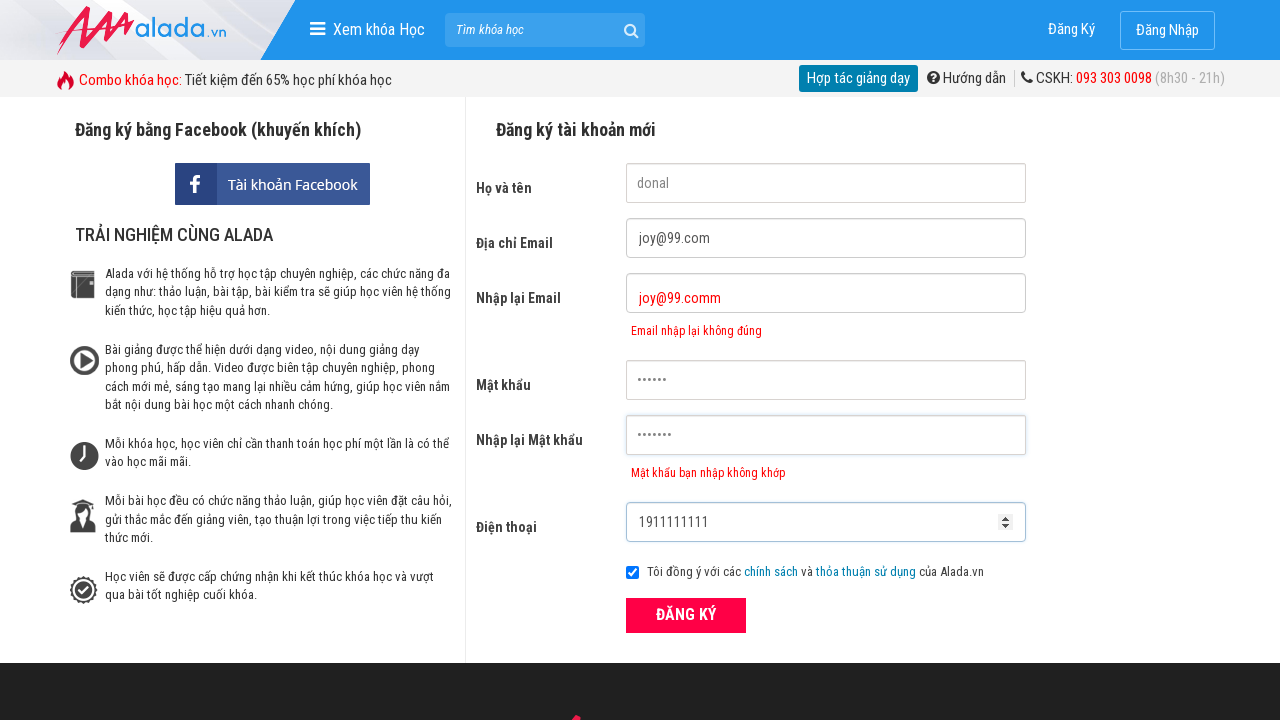

Clicked submit button to validate form with invalid phone prefix at (686, 615) on button[type='submit']
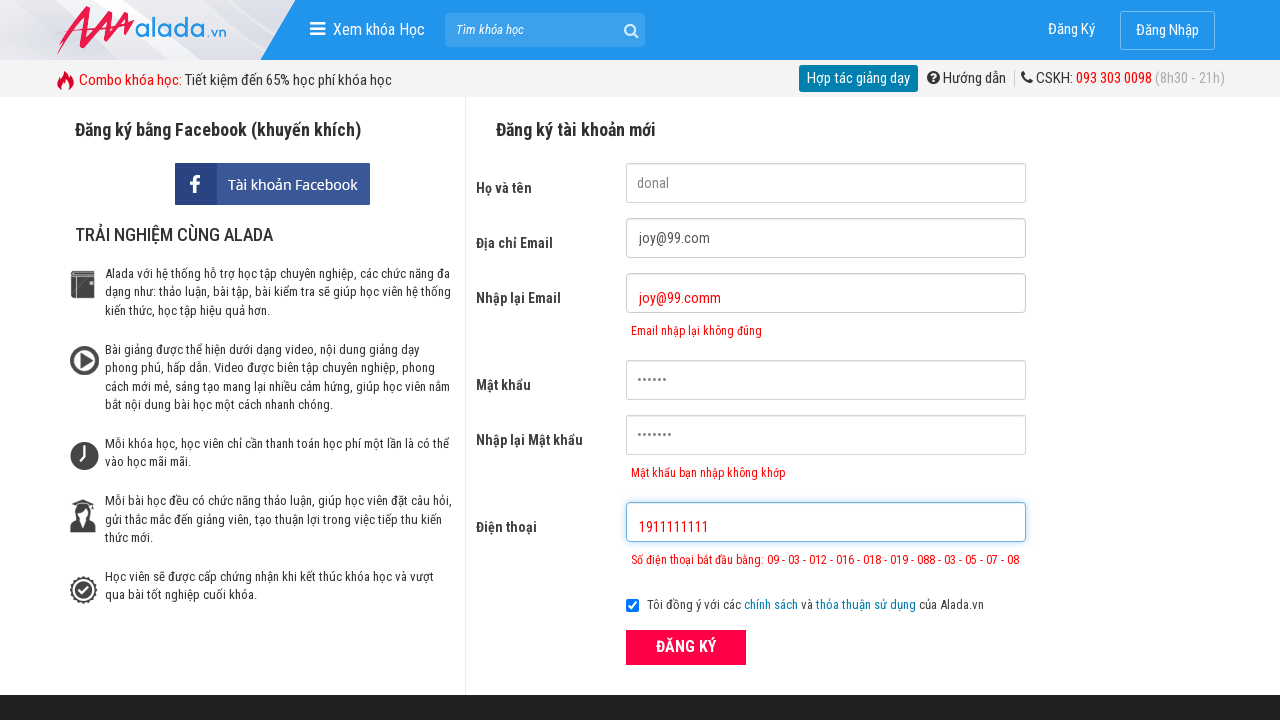

Verified phone error message appeared for invalid prefix
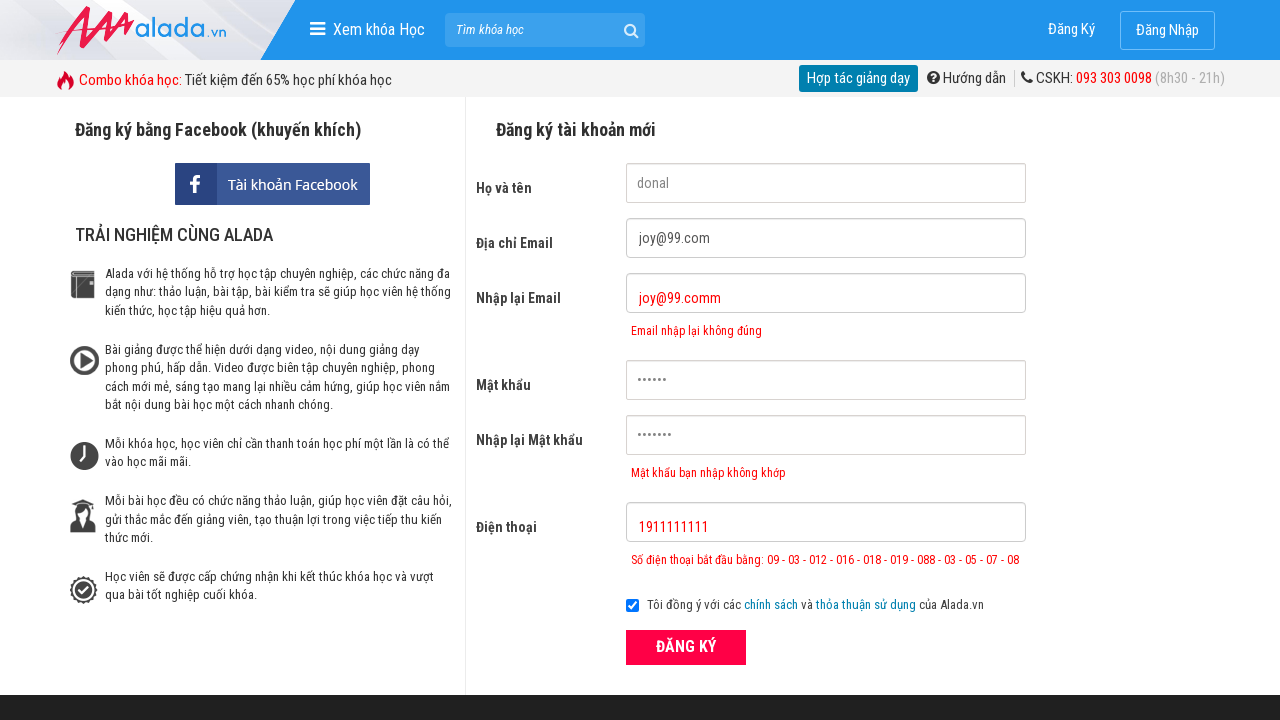

Cleared phone field on #txtPhone
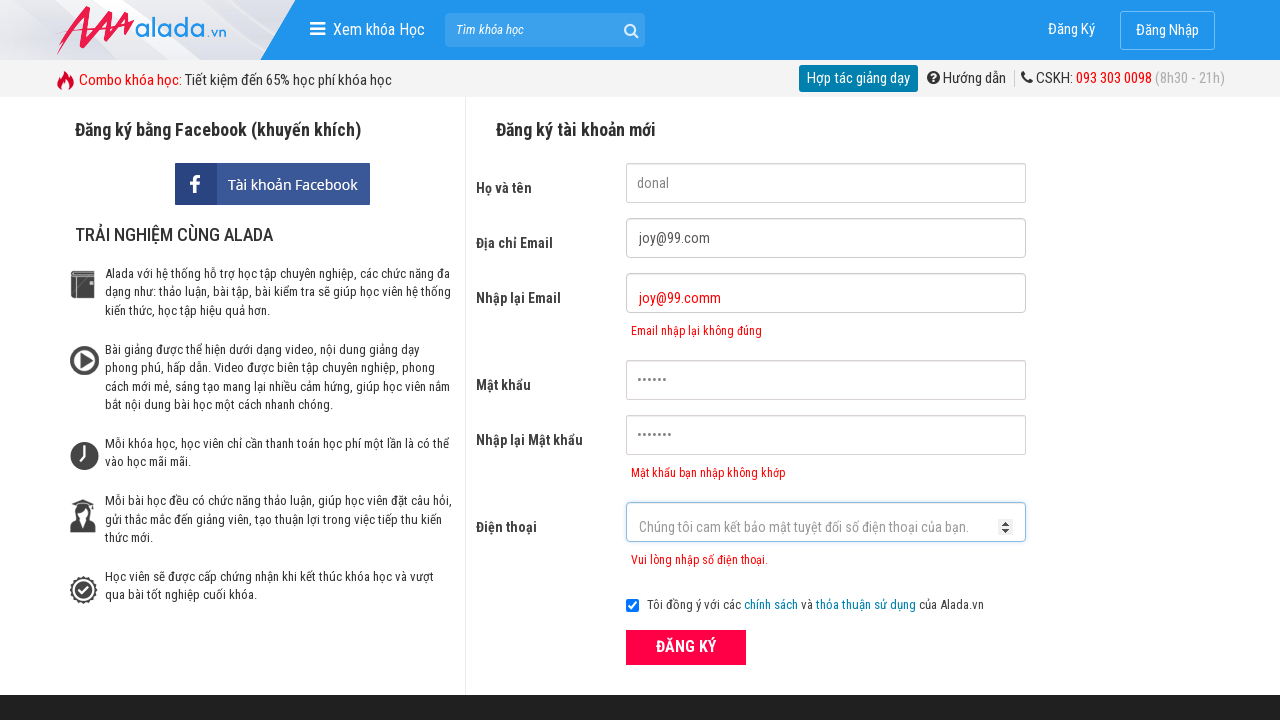

Filled phone field with number that is too long '091111111122' on #txtPhone
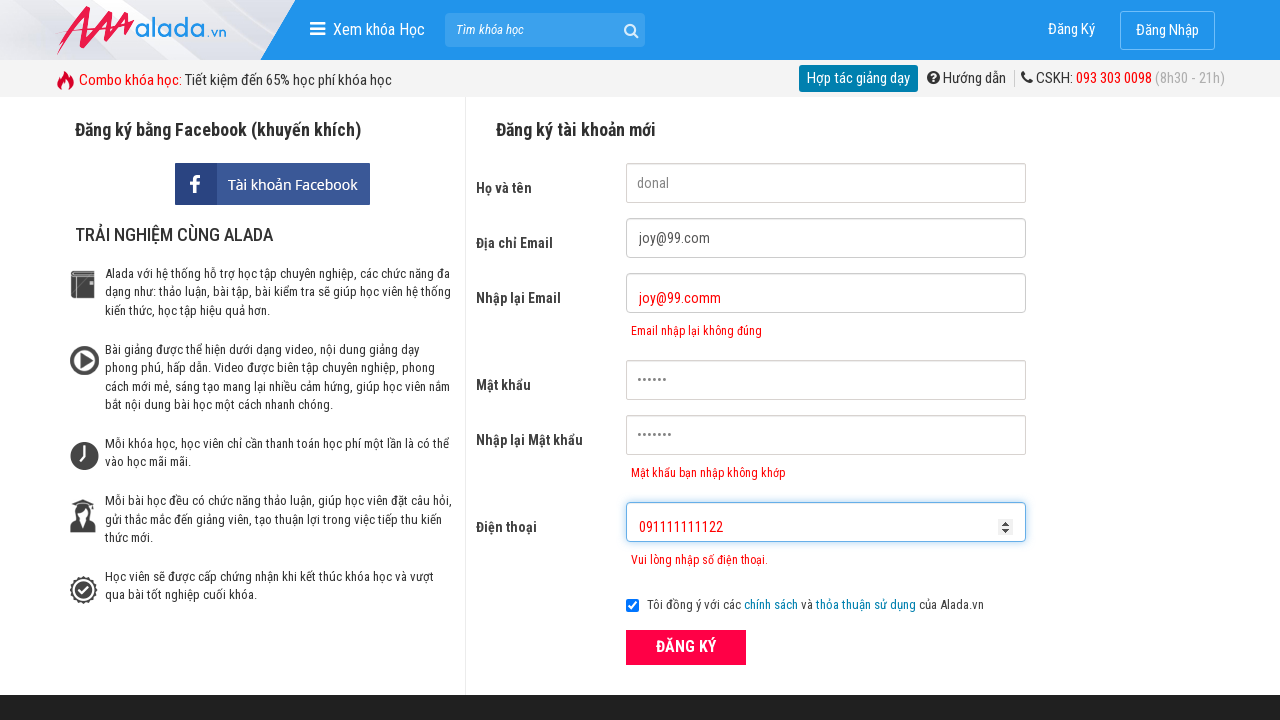

Clicked submit button to validate form with phone number exceeding length limit at (686, 648) on button[type='submit']
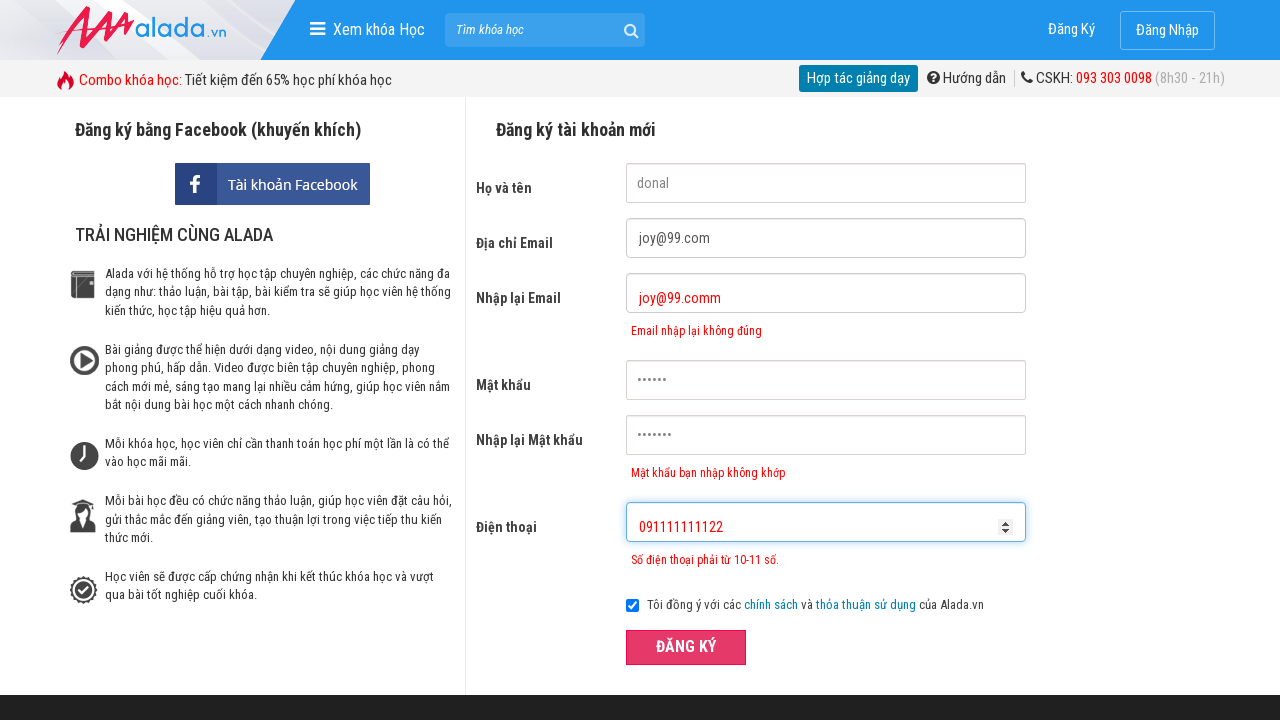

Verified phone error message appeared for invalid length
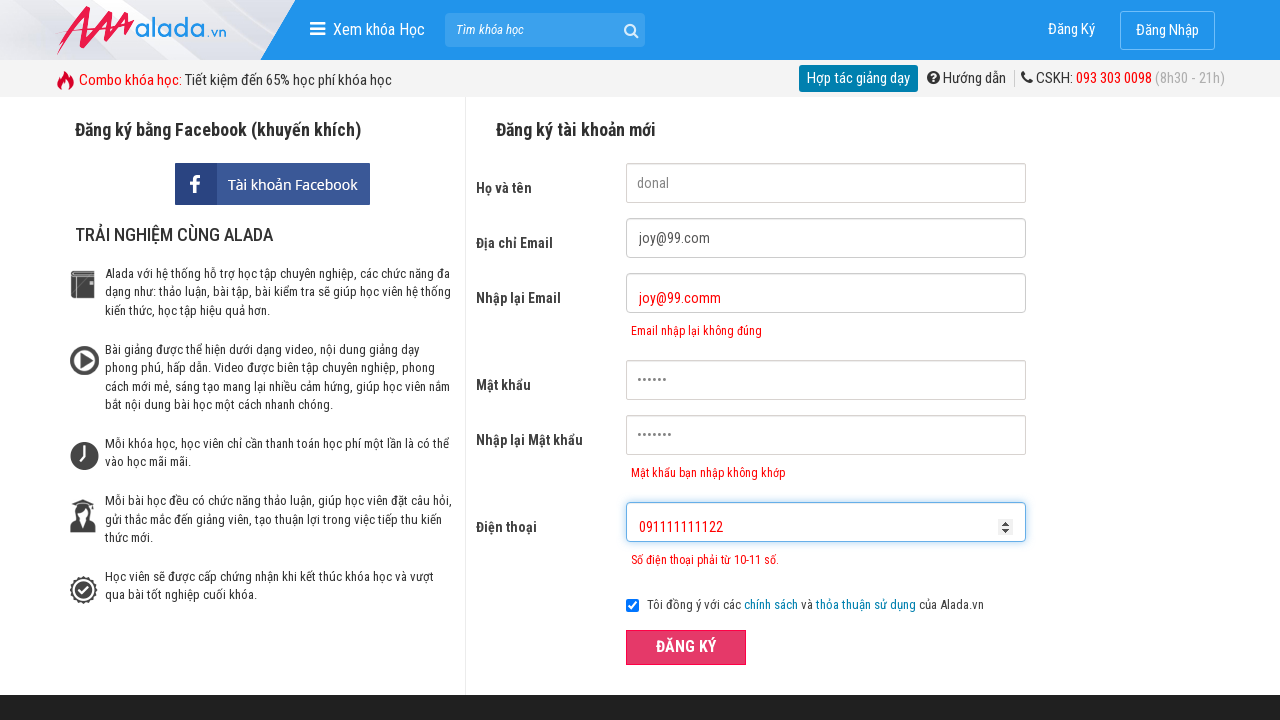

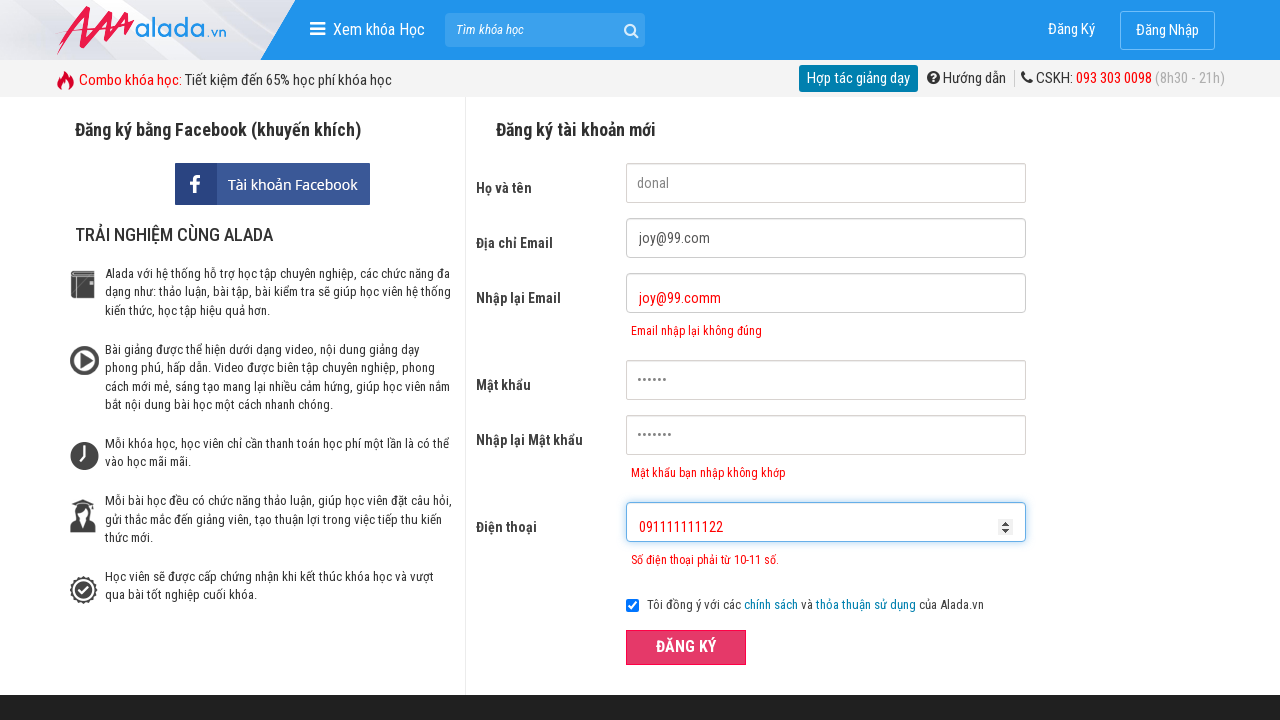